Demonstrates slider interaction by clicking and dragging a slider handle to change its position within an iframe.

Starting URL: https://jqueryui.com/slider/

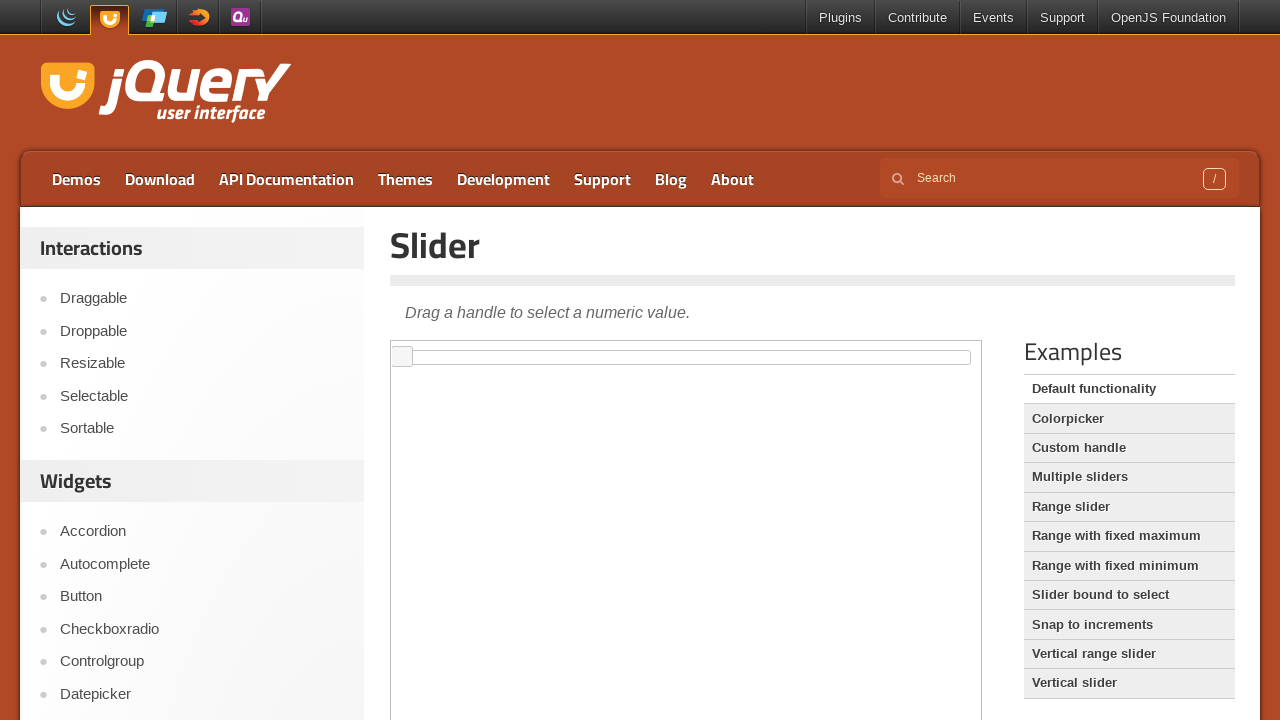

Located the demo iframe
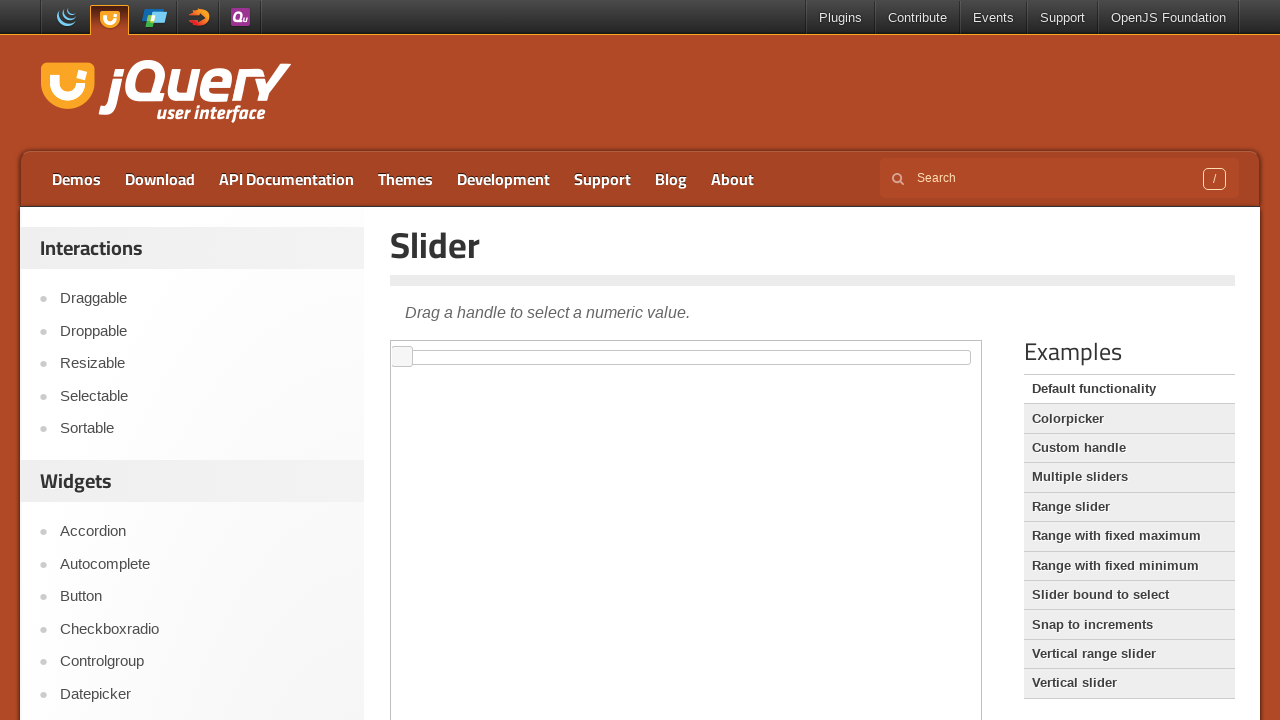

Located the slider handle element
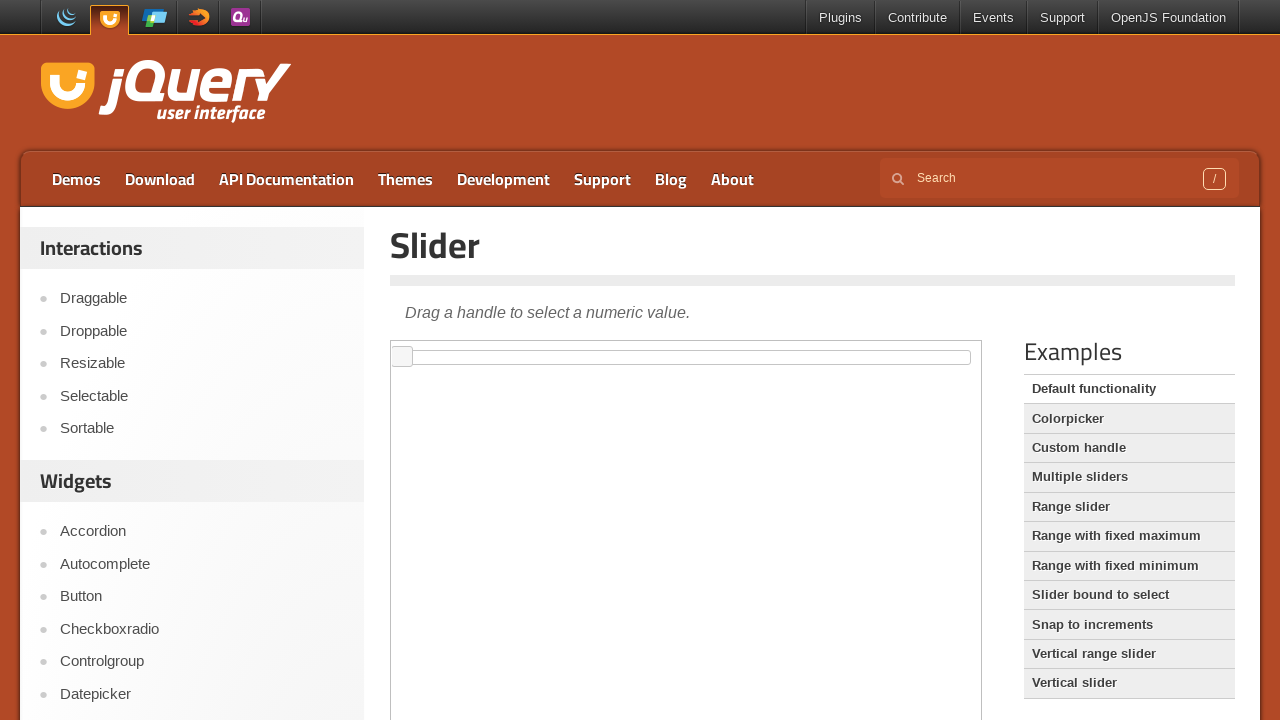

Slider handle became visible
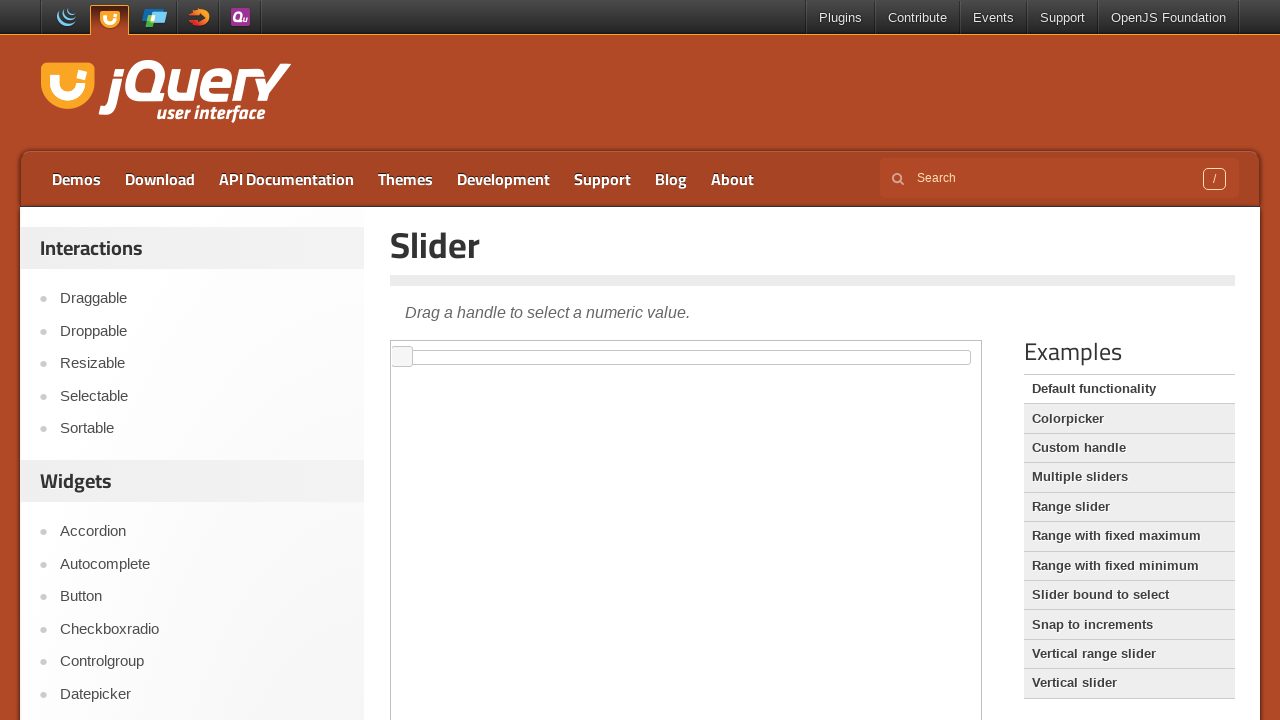

Retrieved slider handle bounding box coordinates
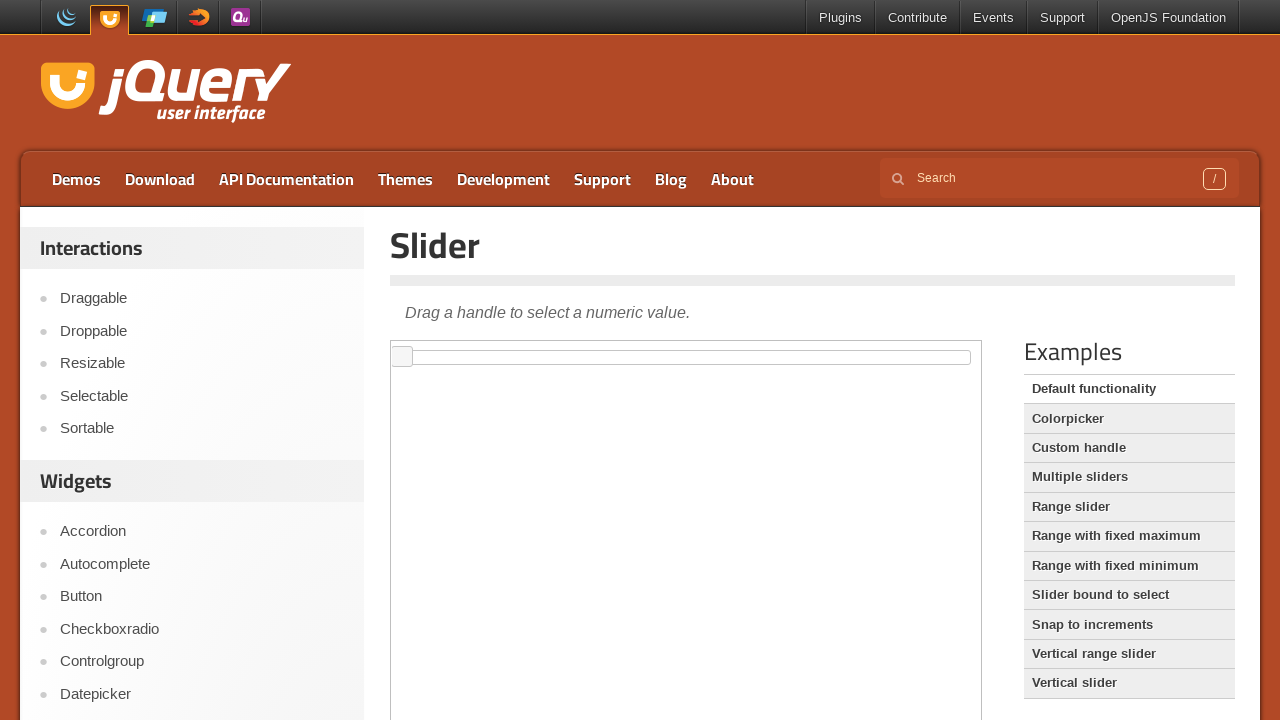

Moved mouse to center of slider handle at (402, 357)
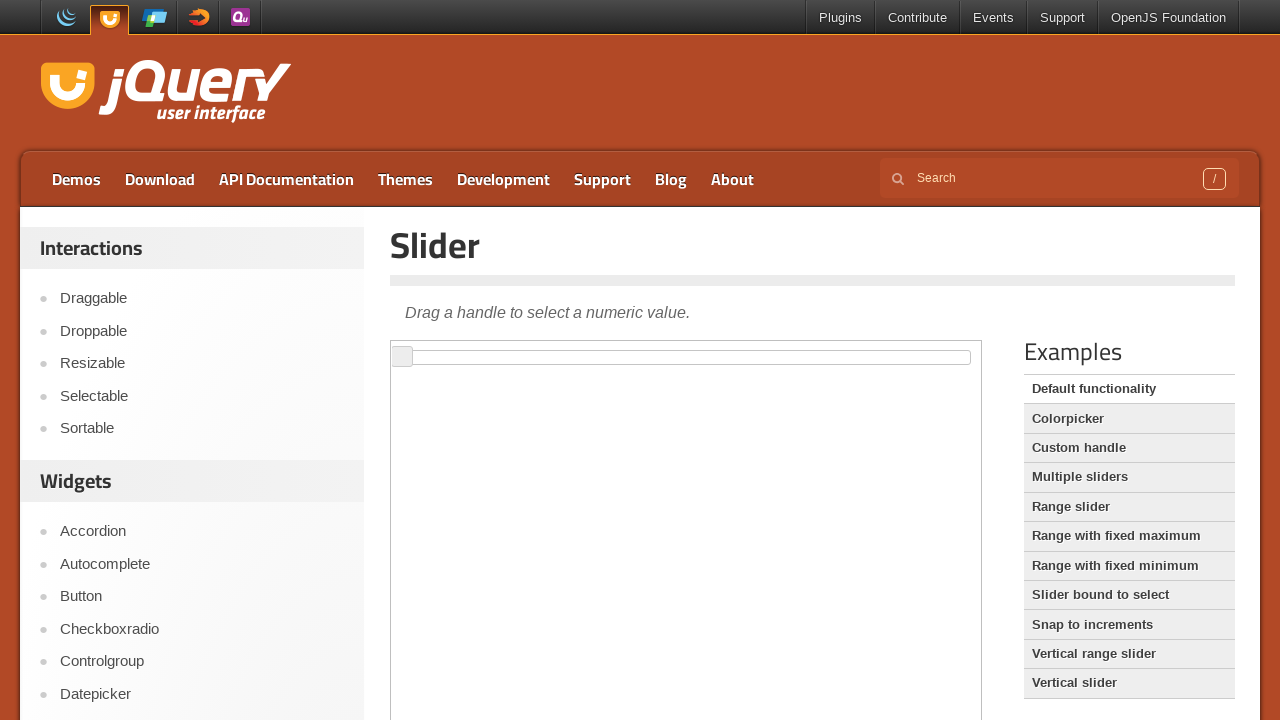

Pressed down mouse button on slider handle at (402, 357)
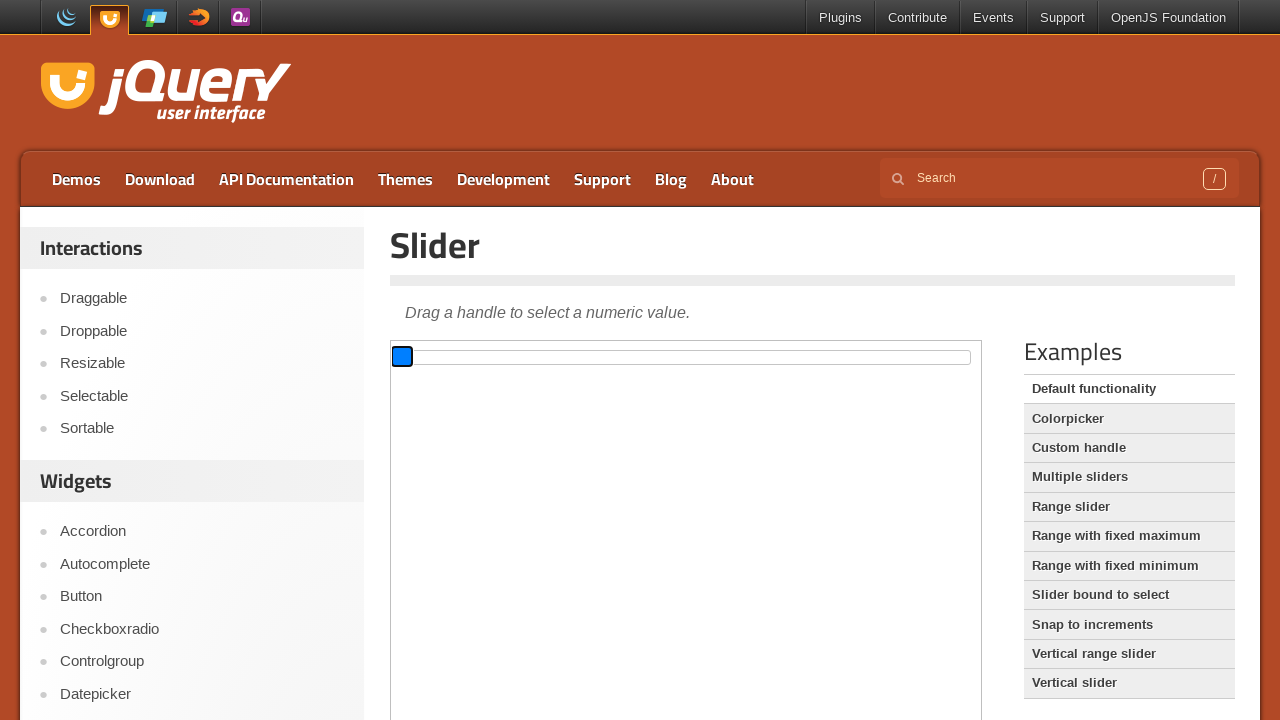

Dragged slider handle 100 pixels to the right at (502, 357)
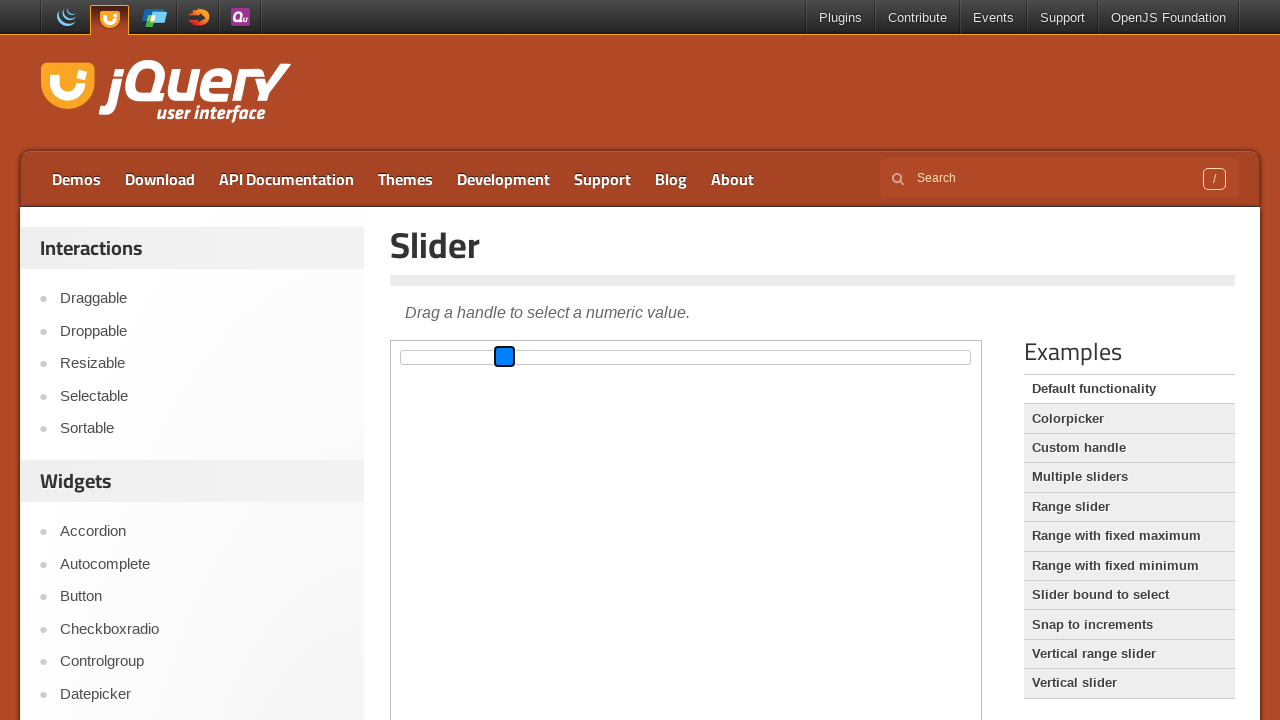

Released mouse button, slider drag completed at (502, 357)
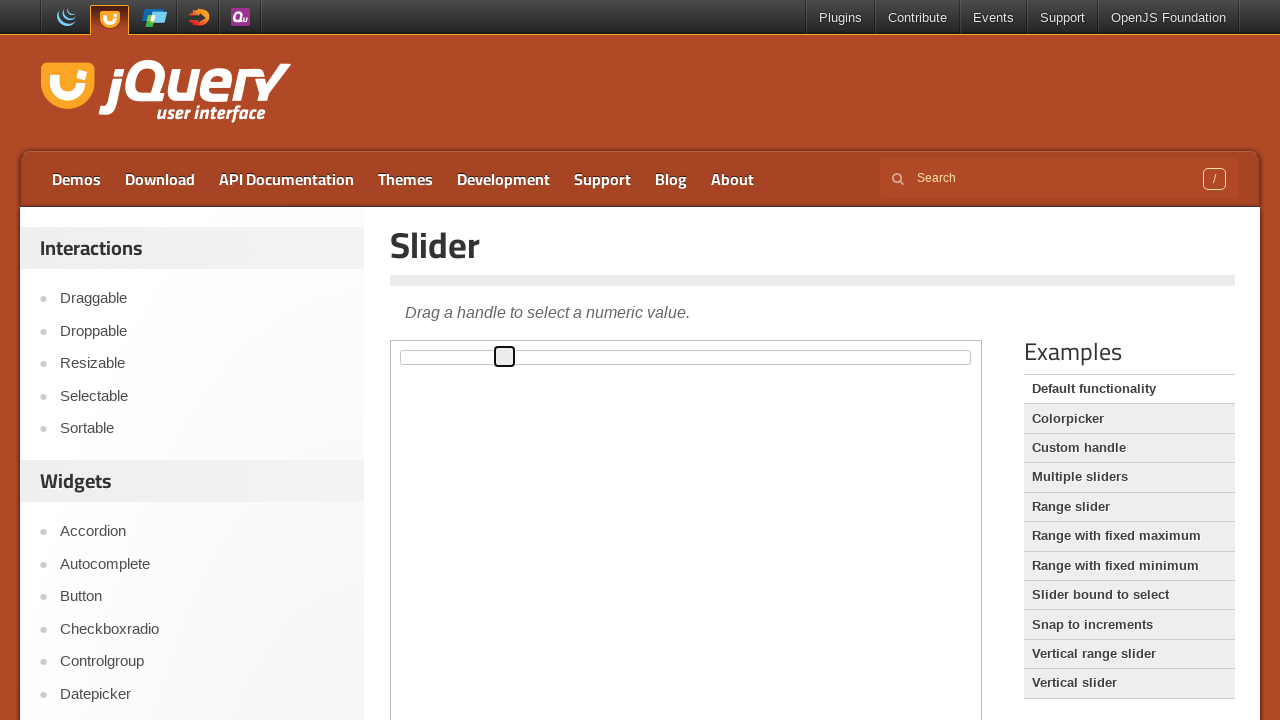

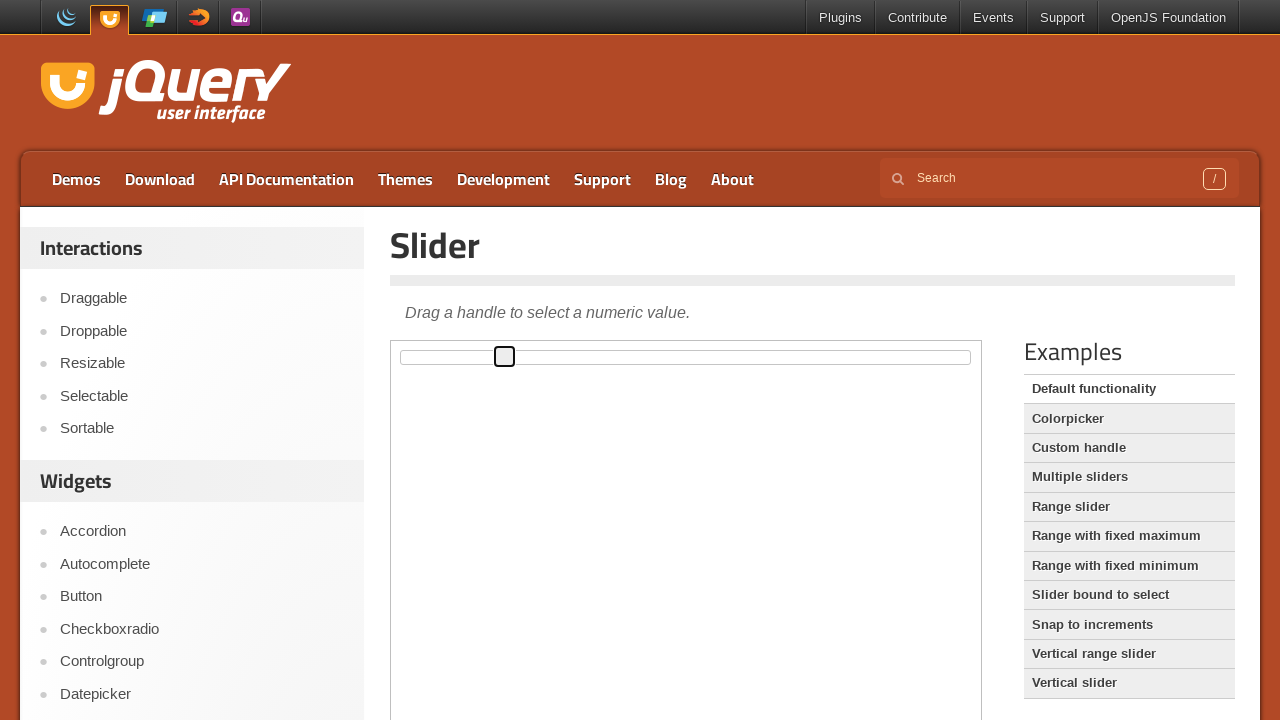